Tests the text box form on DemoQA by filling in full name, email, current address, and permanent address fields using XPath selectors, then submitting the form.

Starting URL: https://demoqa.com/text-box

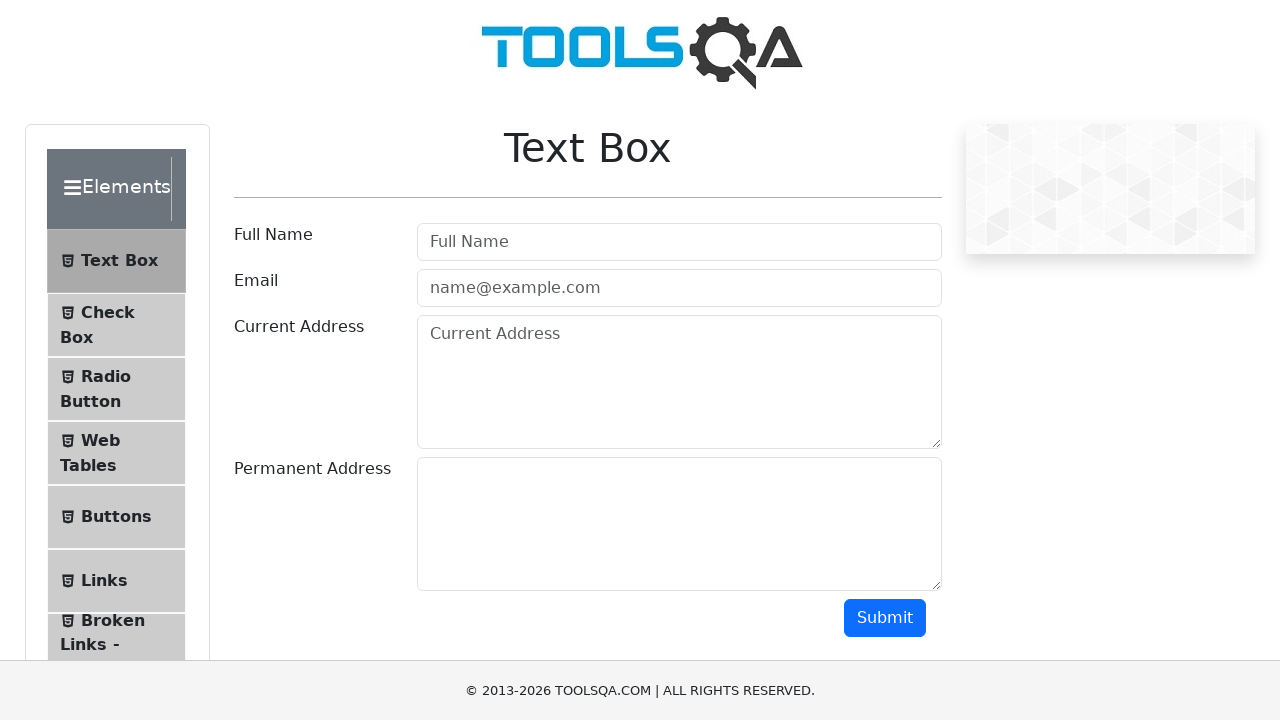

Filled in full name field with 'Bob Johnson' on xpath=//input[@placeholder="Full Name"]
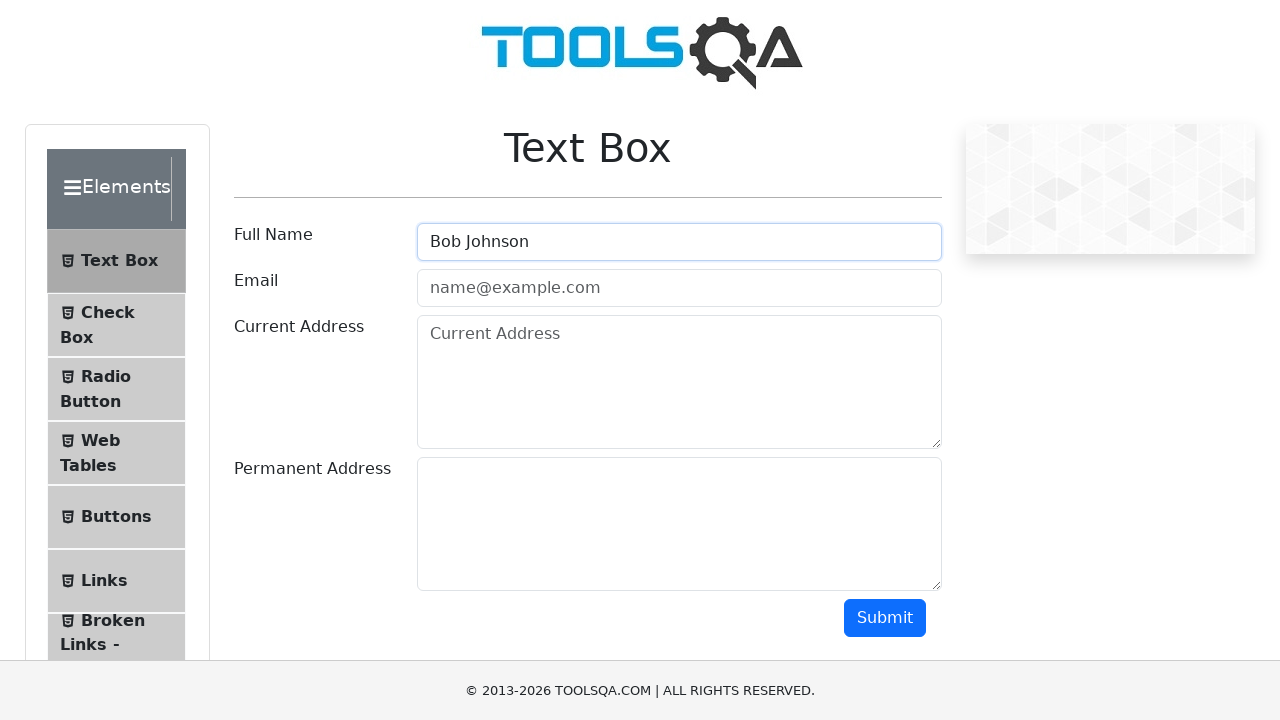

Filled in email field with 'bob23@gmail.com' on xpath=//input[@placeholder="name@example.com"]
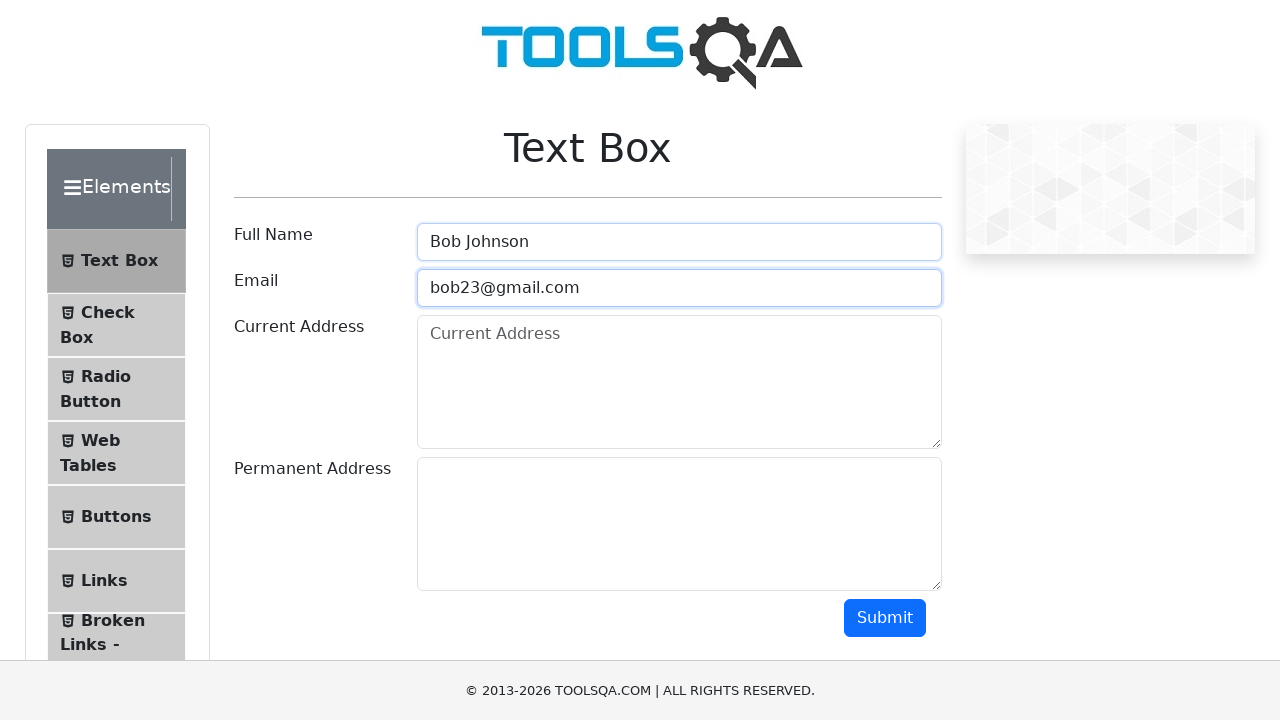

Filled in current address field with 'Chicago' on xpath=//textarea[@id="currentAddress"]
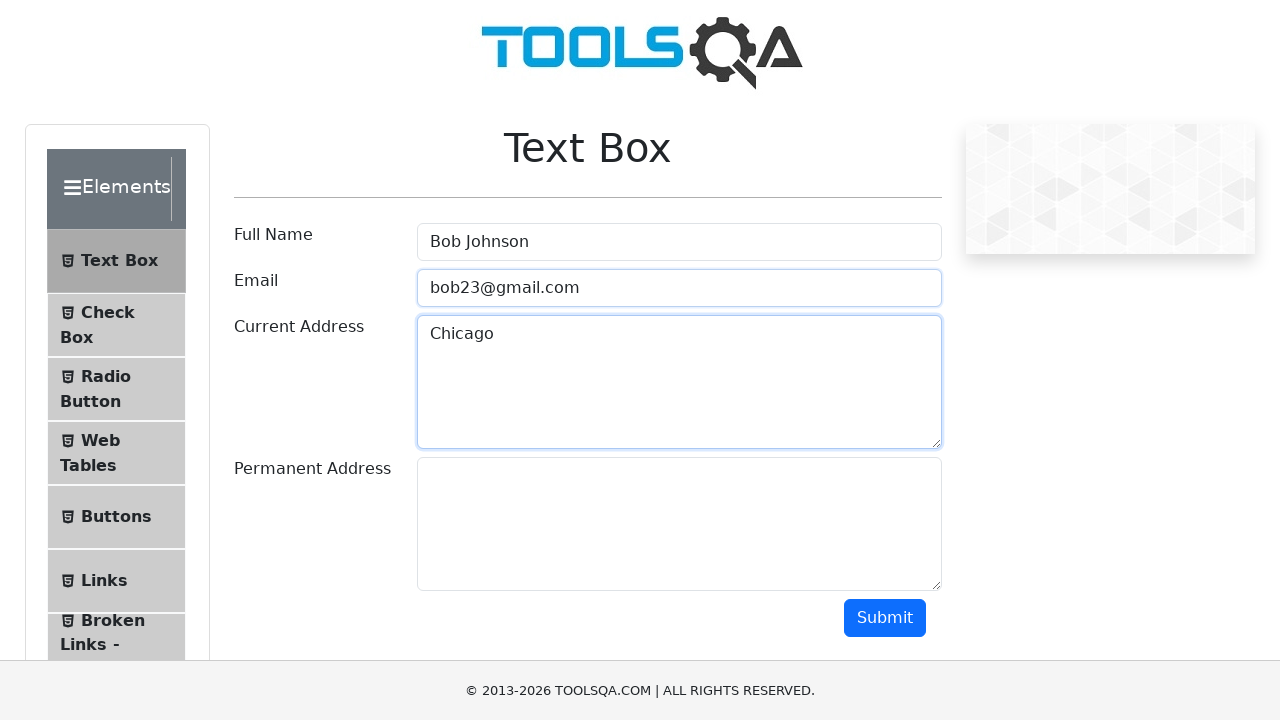

Filled in permanent address field with 'Main Street 23' on xpath=//textarea[@id="permanentAddress"]
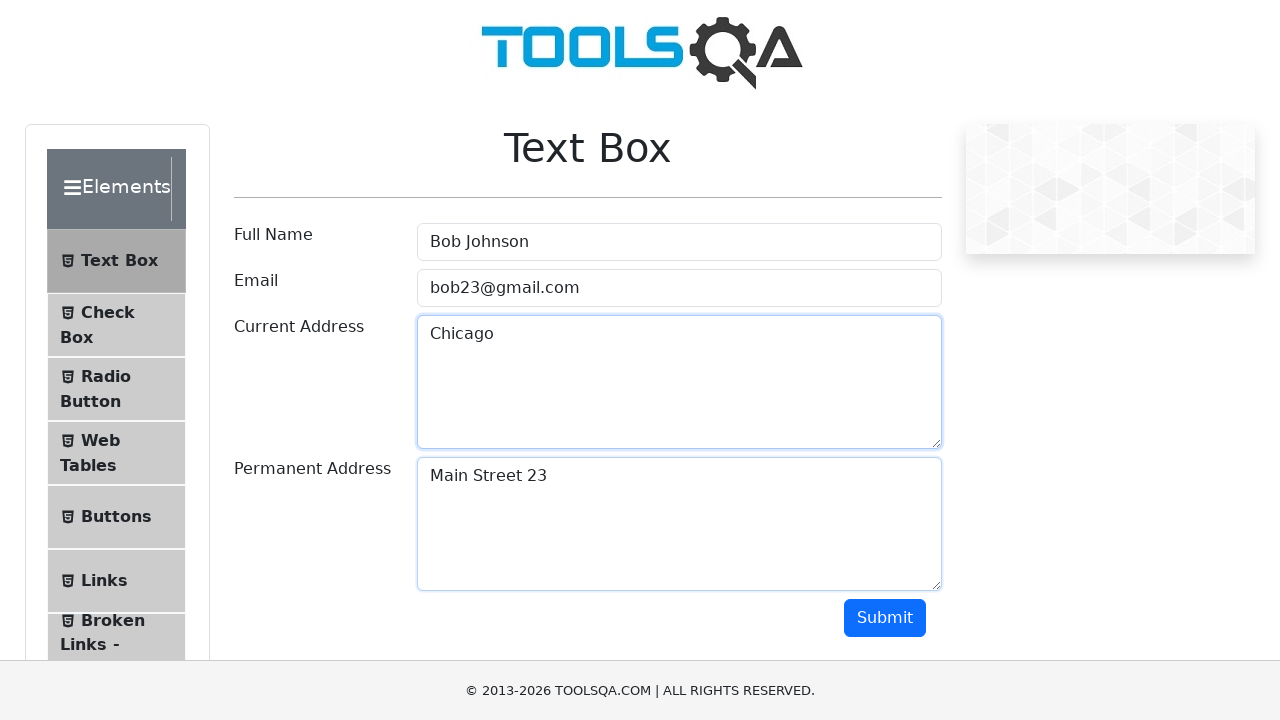

Clicked submit button to submit the form at (885, 618) on xpath=//button[contains(text(), "Submit")]
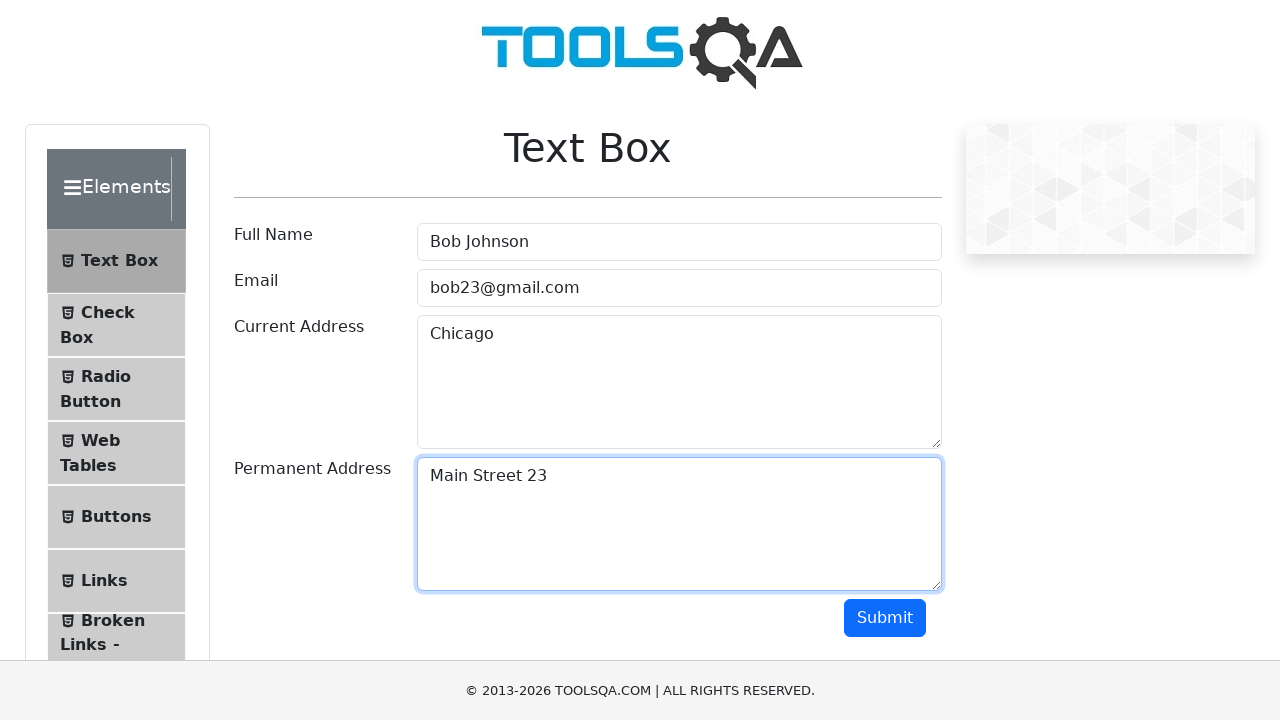

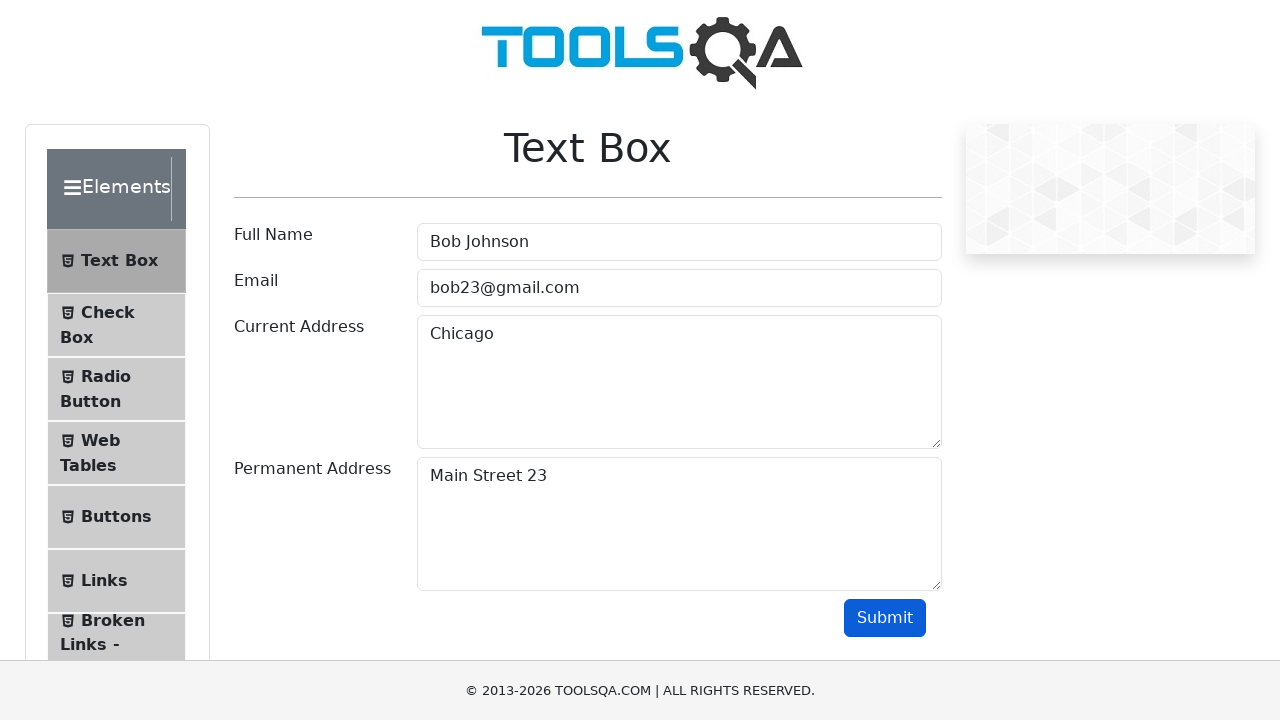